Performs text translation using Google Translate by entering source text and retrieving the translated result from the translation container.

Starting URL: https://translate.google.com/?hl=en&sl=en&tl=fr&op=translate

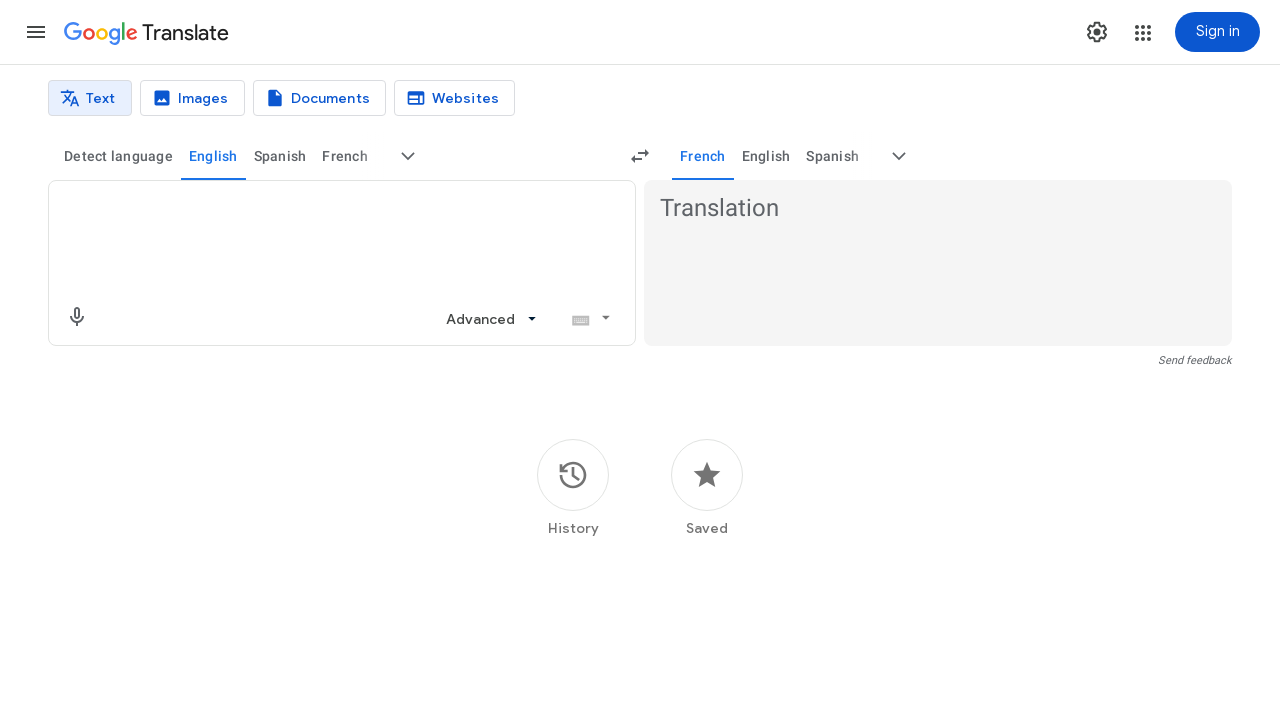

Page loaded and network became idle
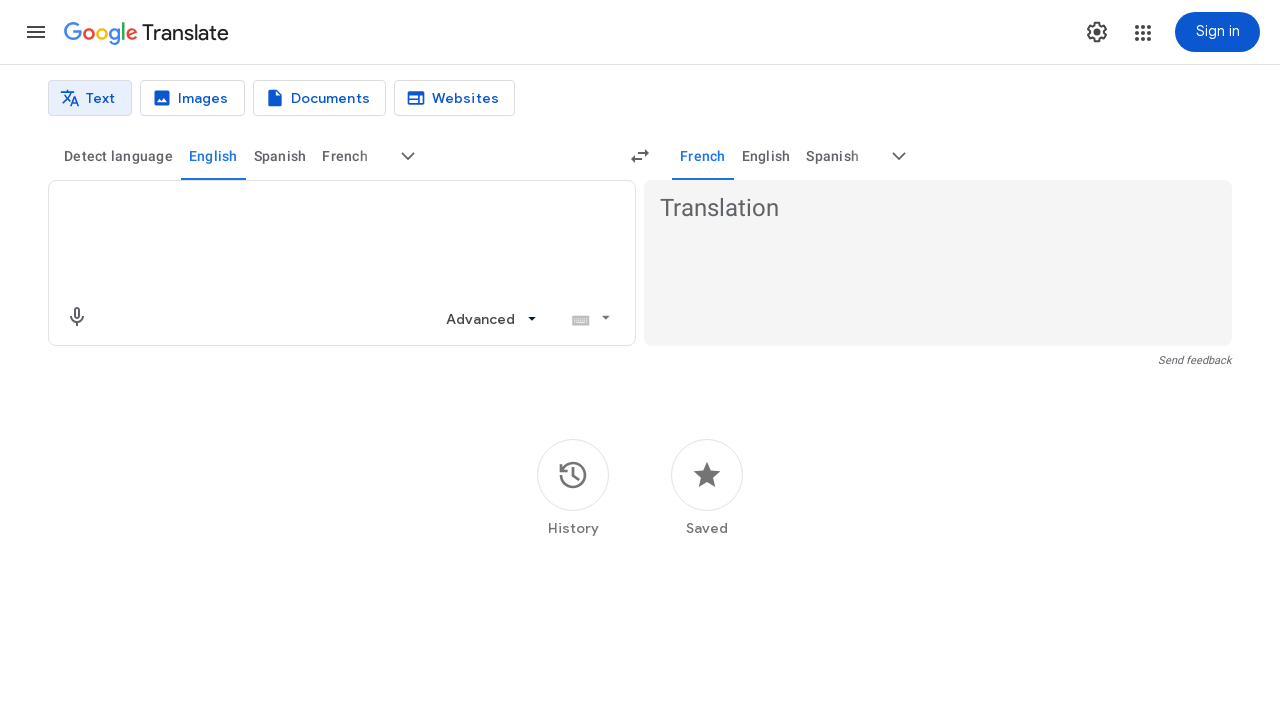

Entered source text 'Hello, how are you today?' into the source text box on textarea[aria-label='Source text']
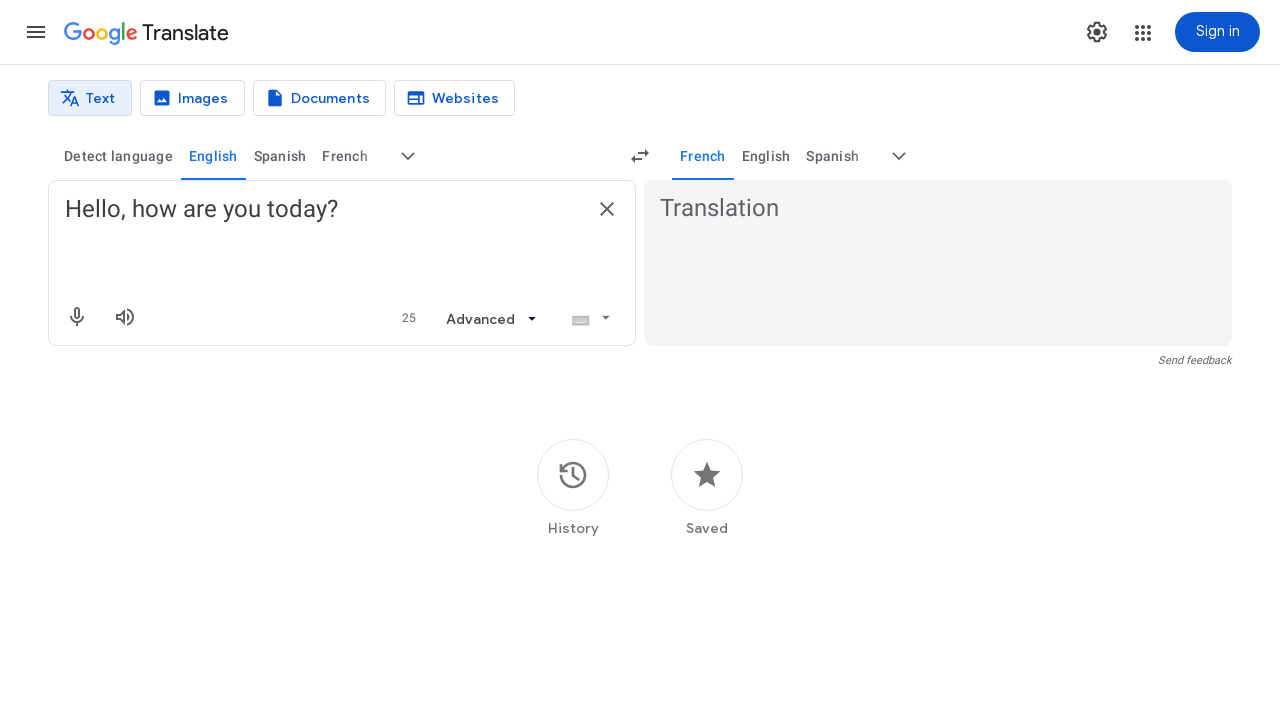

Translation container became visible - translation completed
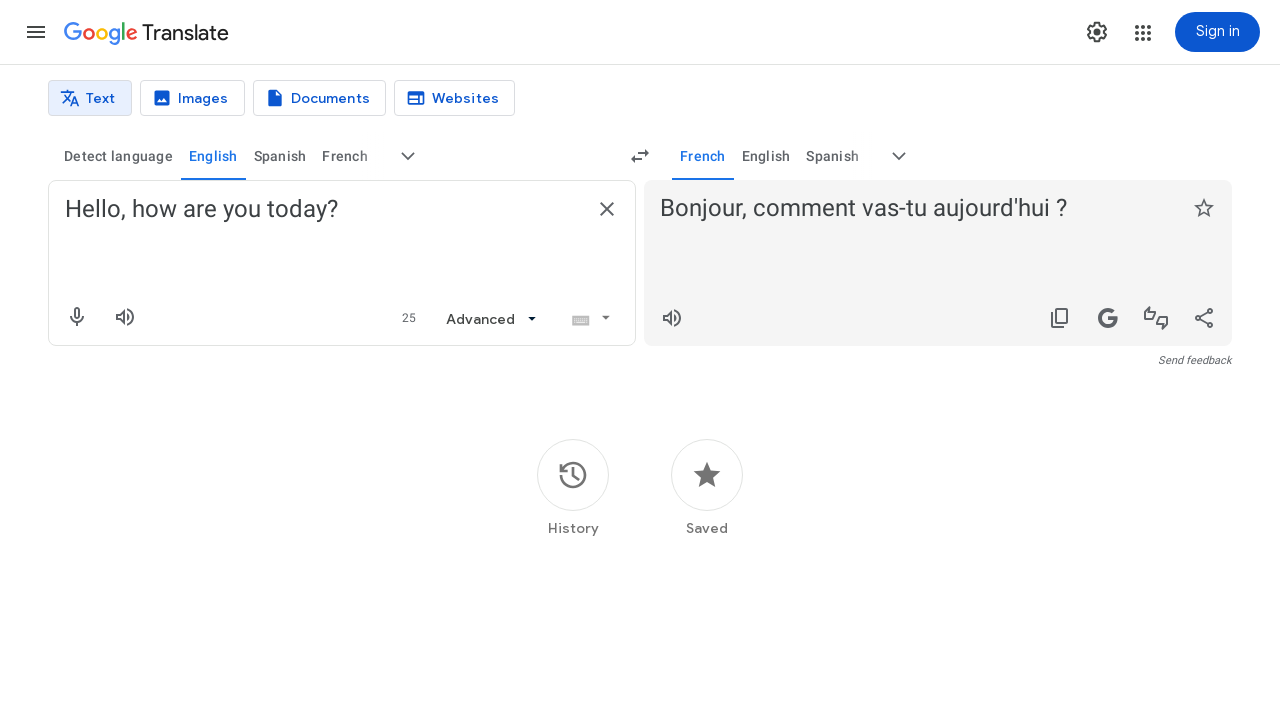

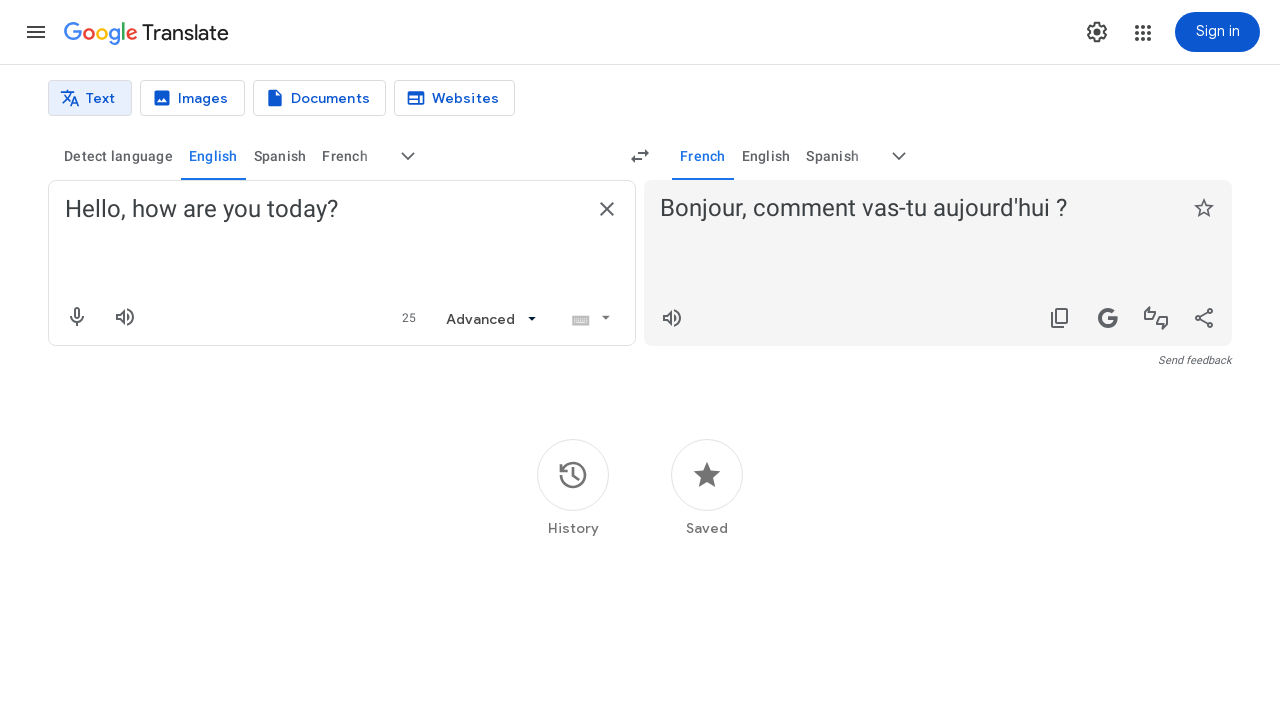